Tests clicking a blue button with specific CSS classes on a UI testing playground page to verify button interaction functionality.

Starting URL: http://uitestingplayground.com/classattr

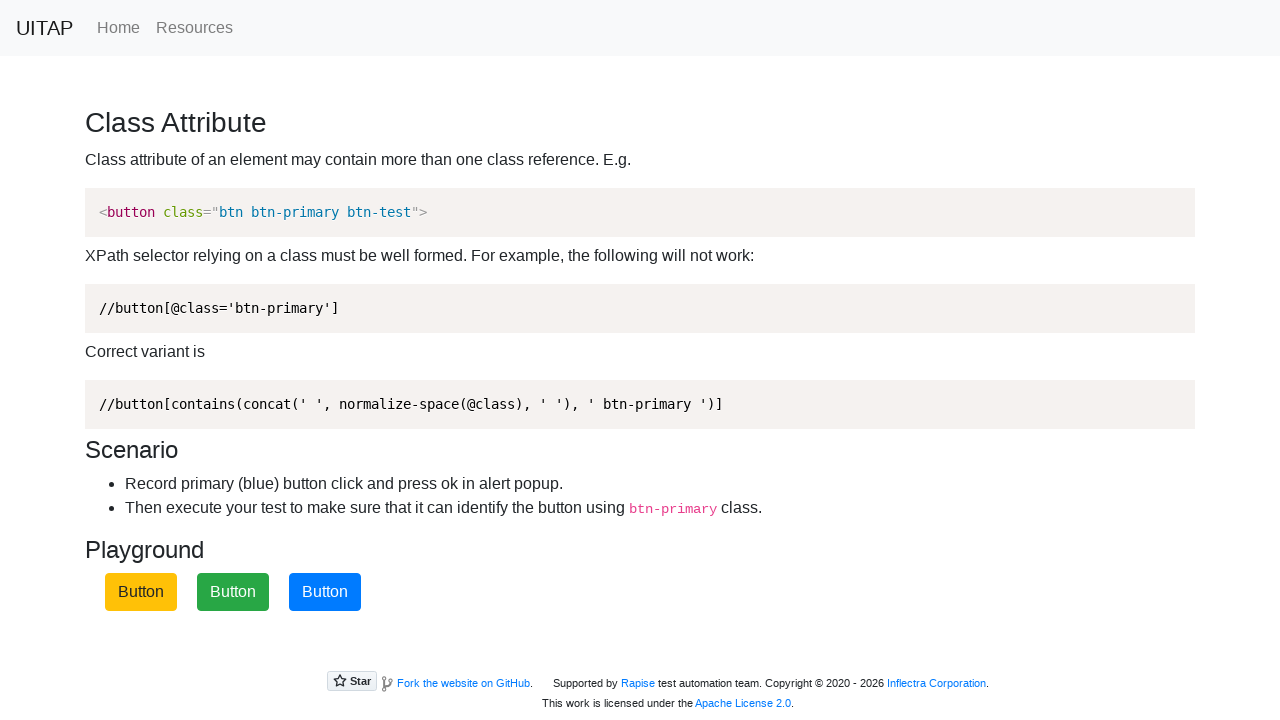

Navigated to UI Testing Playground classattr page
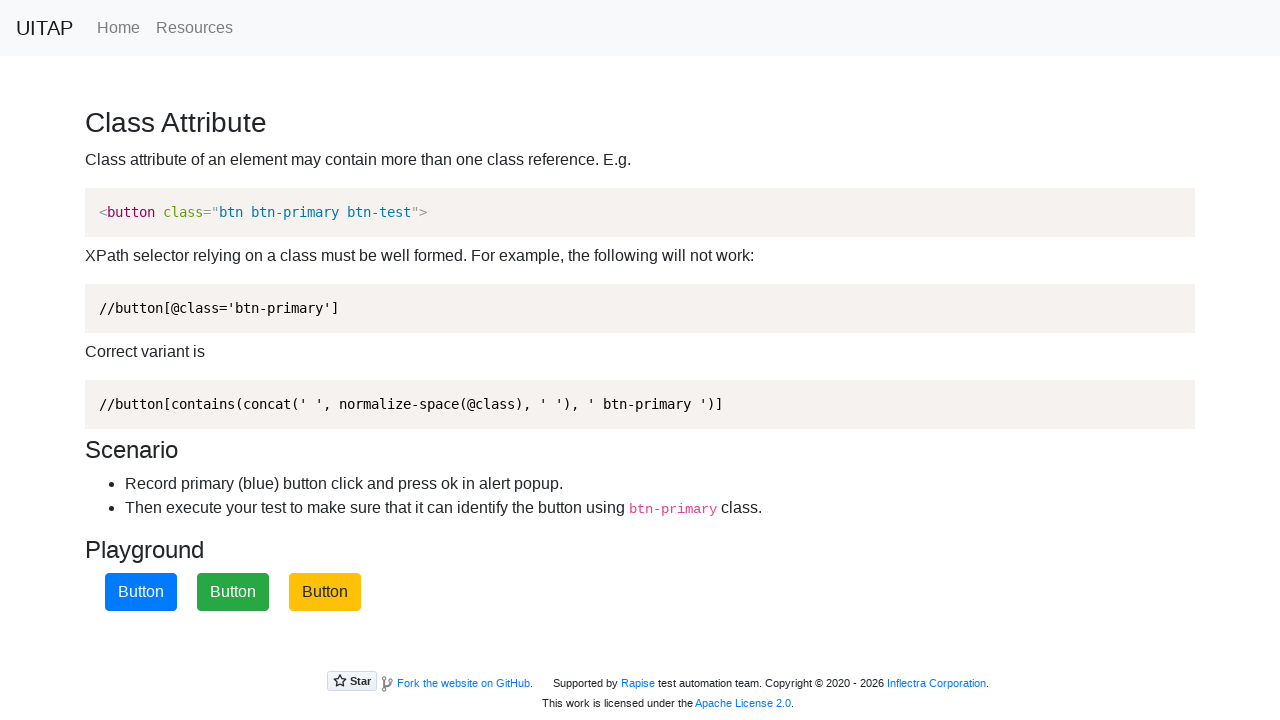

Located the blue button with btn-primary and btn-test classes
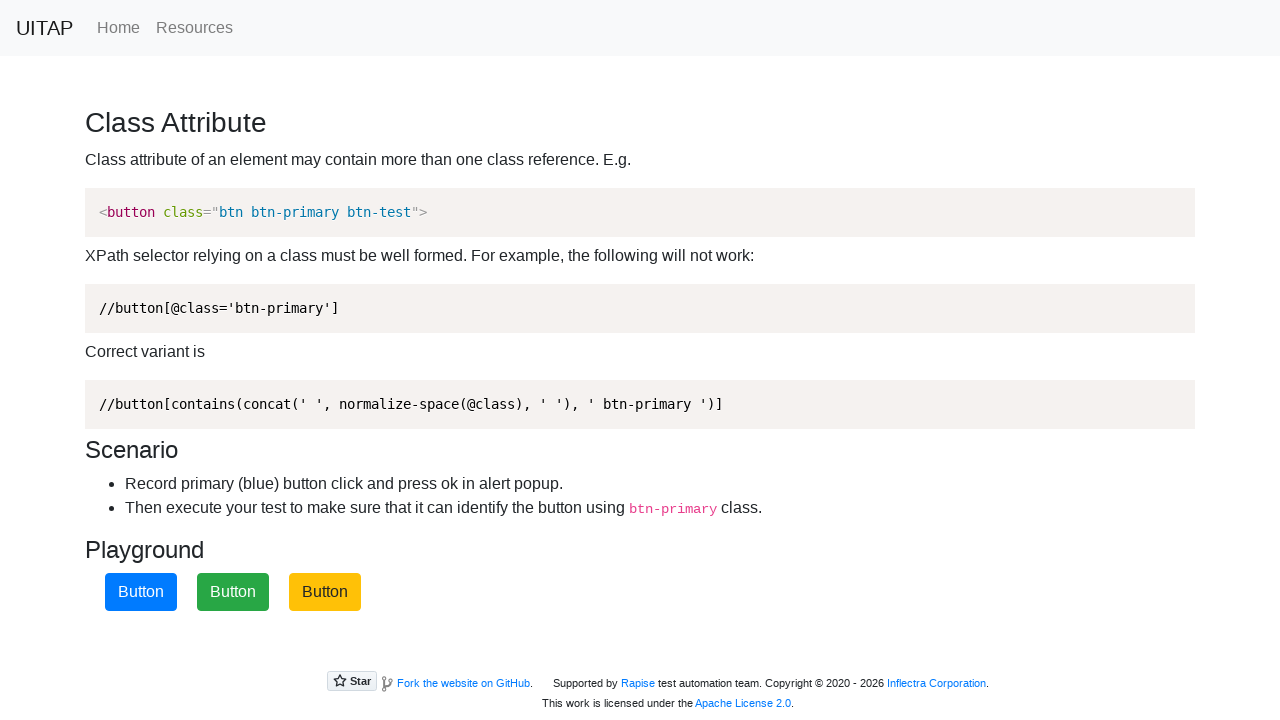

Clicked the blue button with specific CSS classes at (141, 592) on button.btn-primary.btn-test
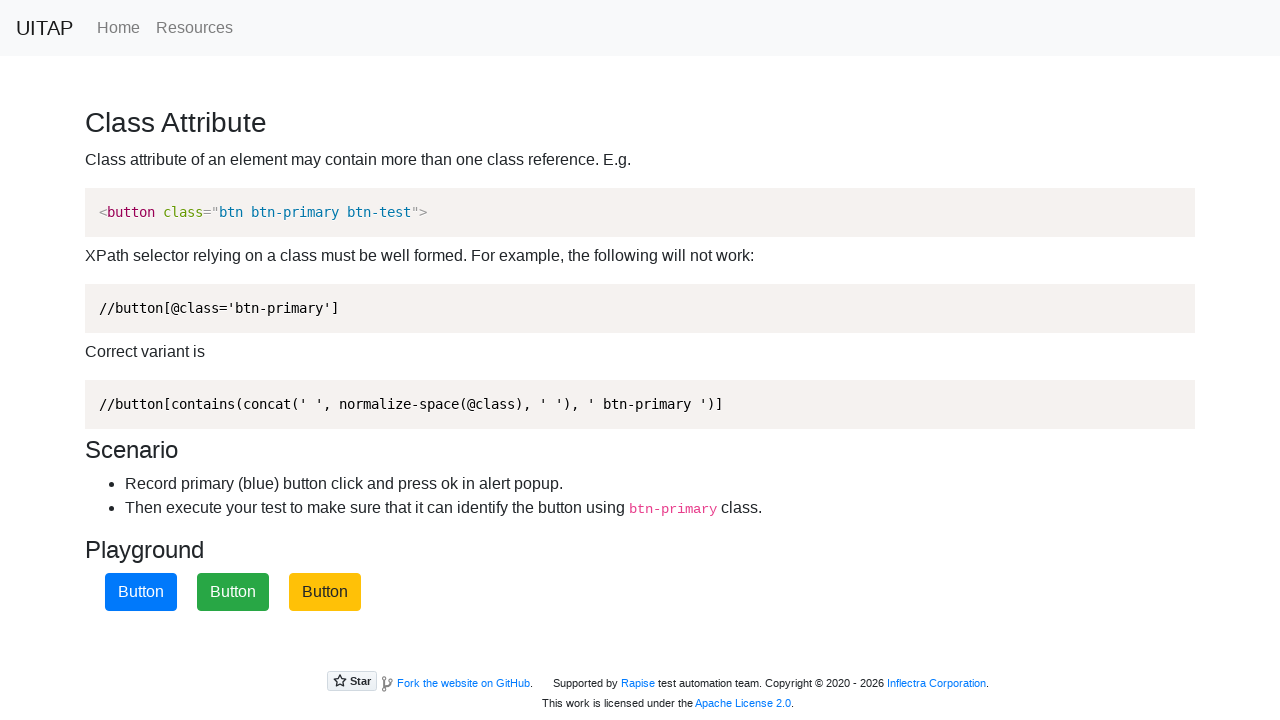

Set up dialog handler to accept alerts
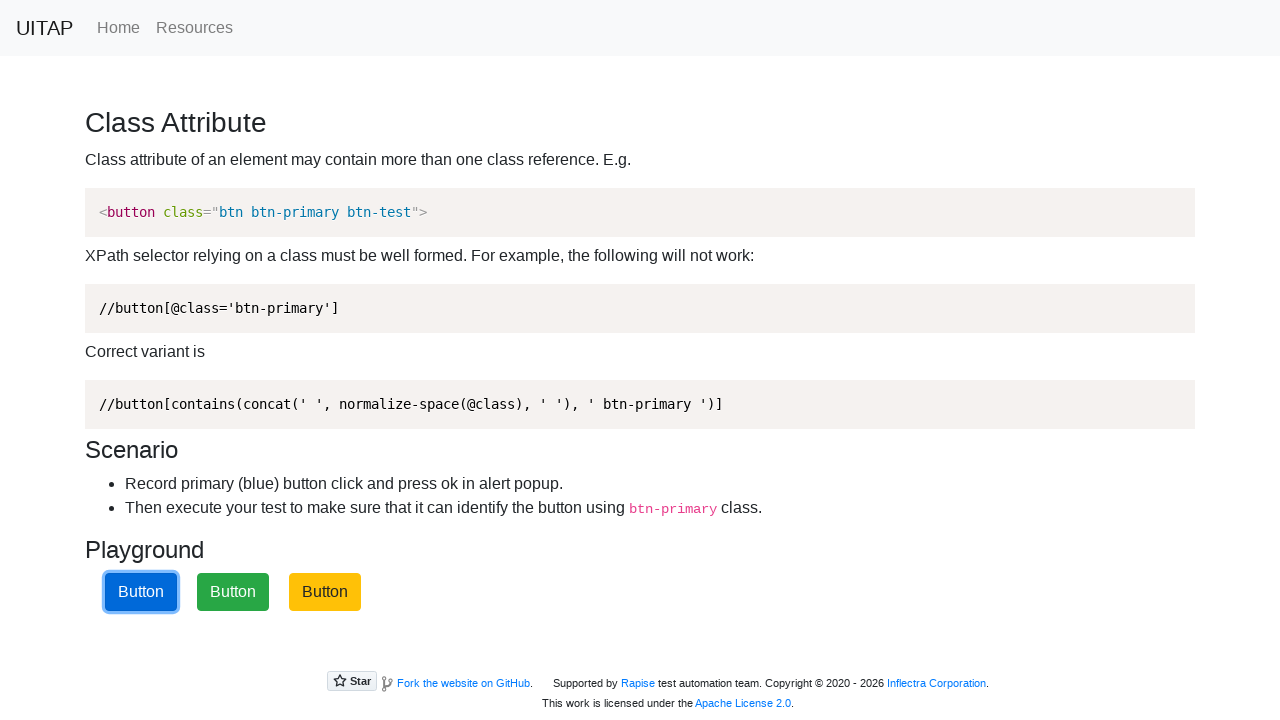

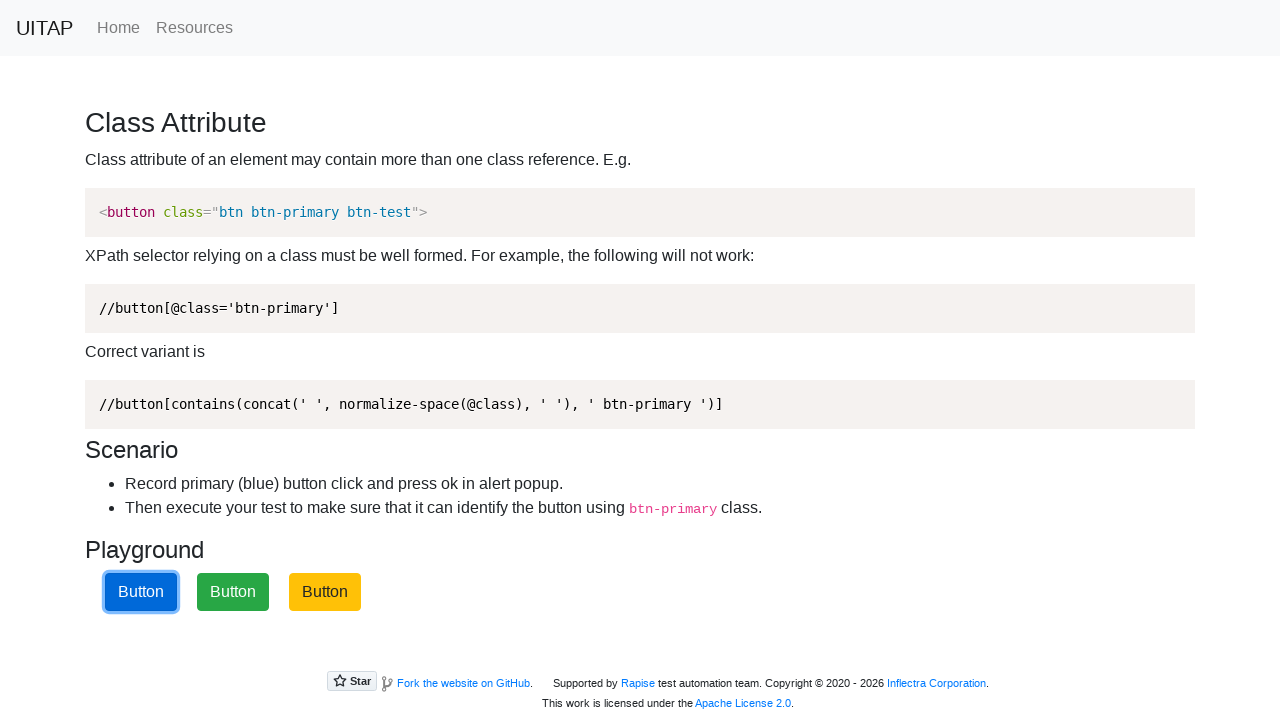